Tests the navigation menu functionality by opening the menu and navigating through all menu links (Planets, Stardates, Warp Travel, Warcraft, Practice).

Starting URL: https://testerstories.com/xyzzy/

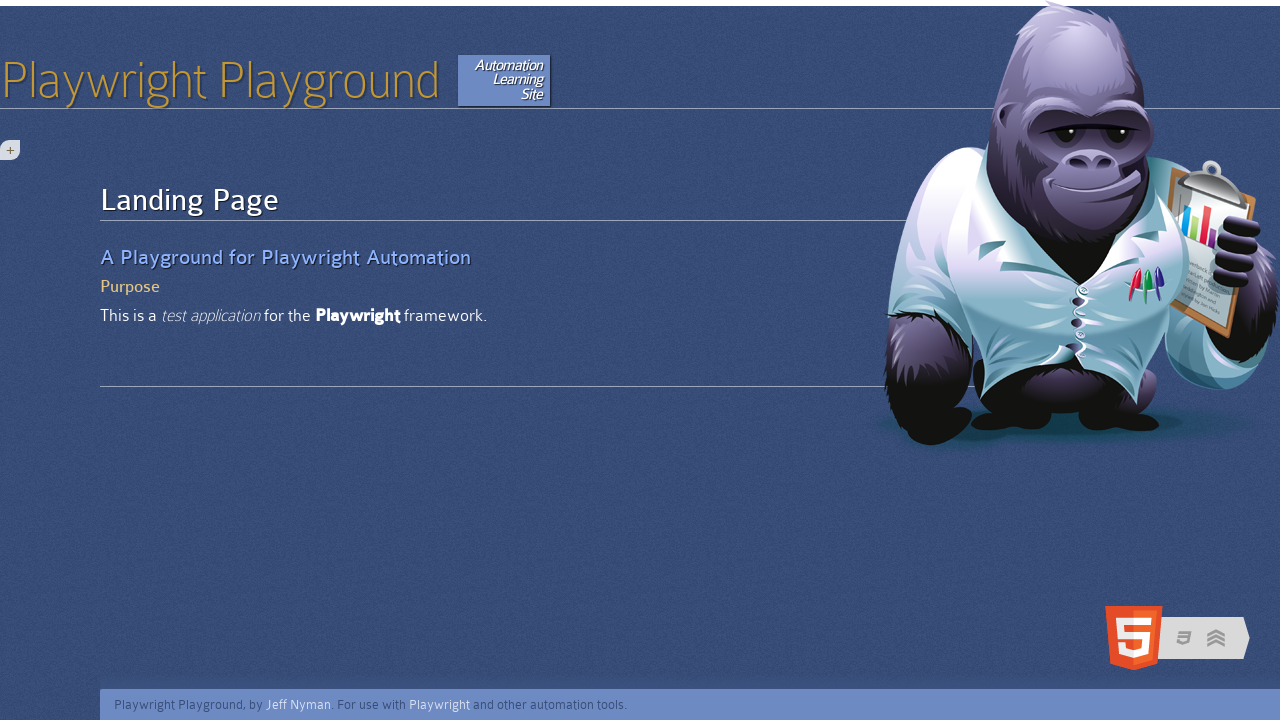

Waited 500ms for menu animation
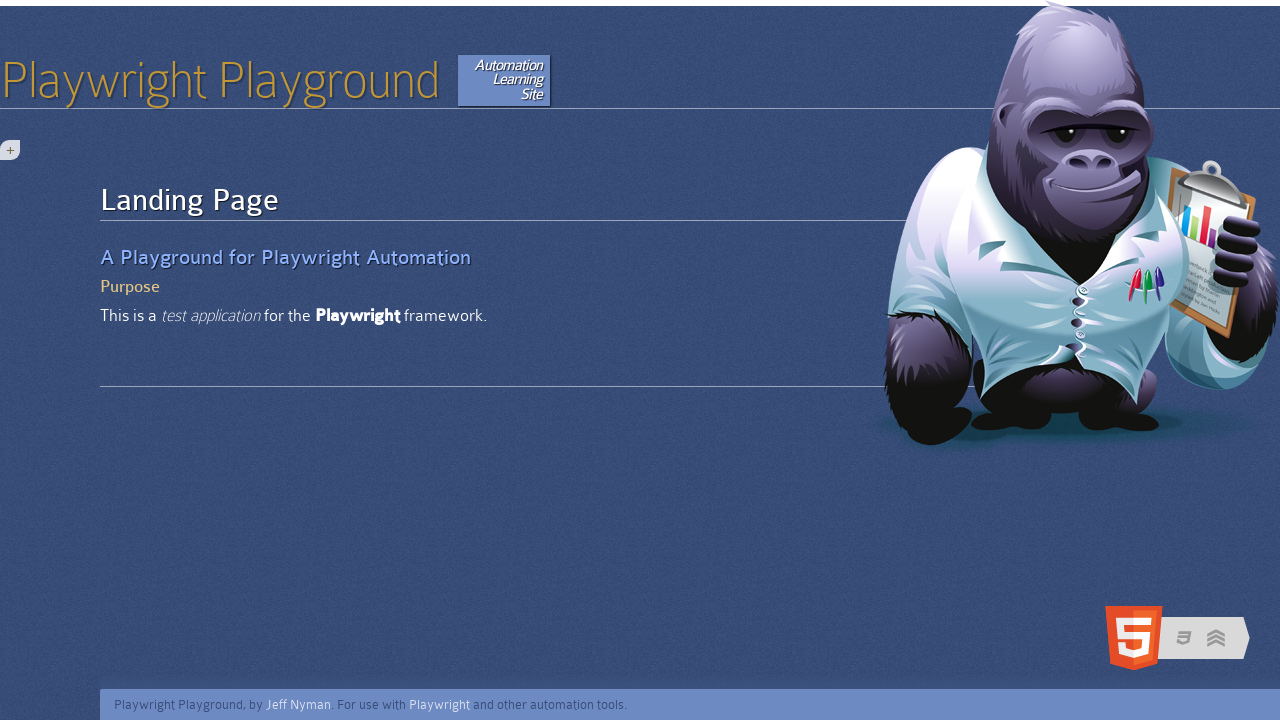

Verified menu is closed (shows '+')
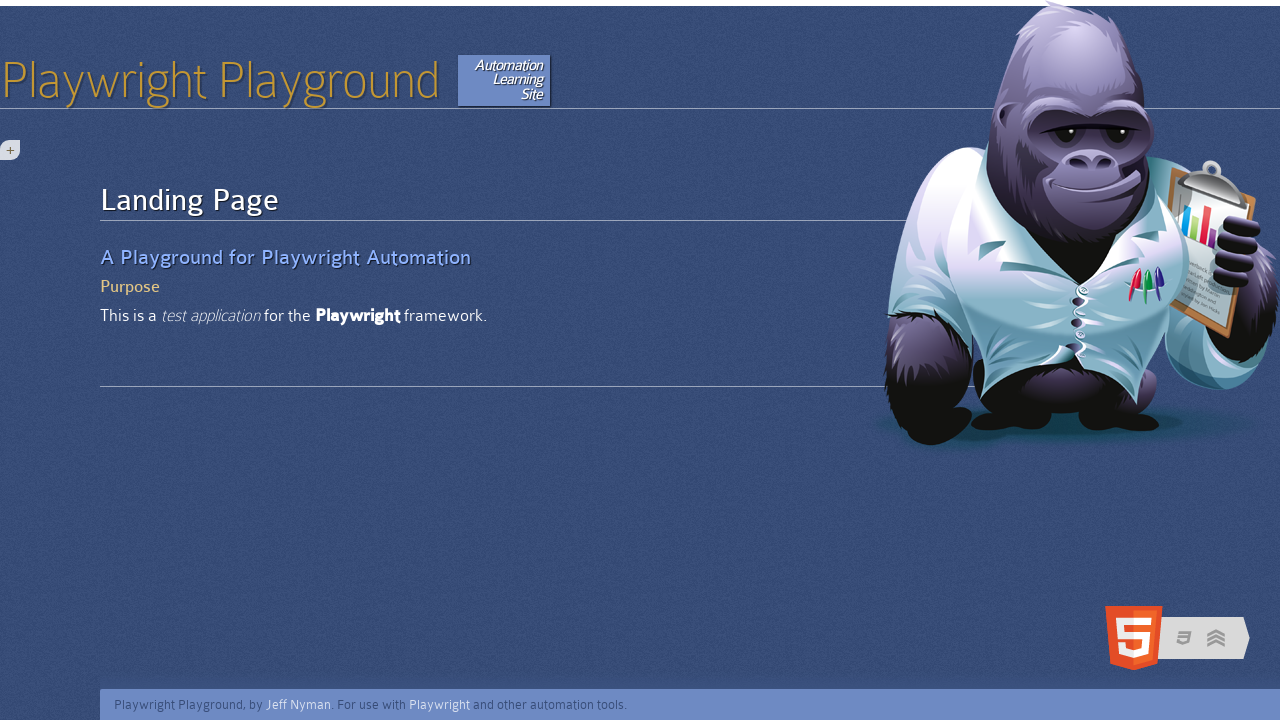

Clicked menu button to open menu at (10, 150) on #navlist
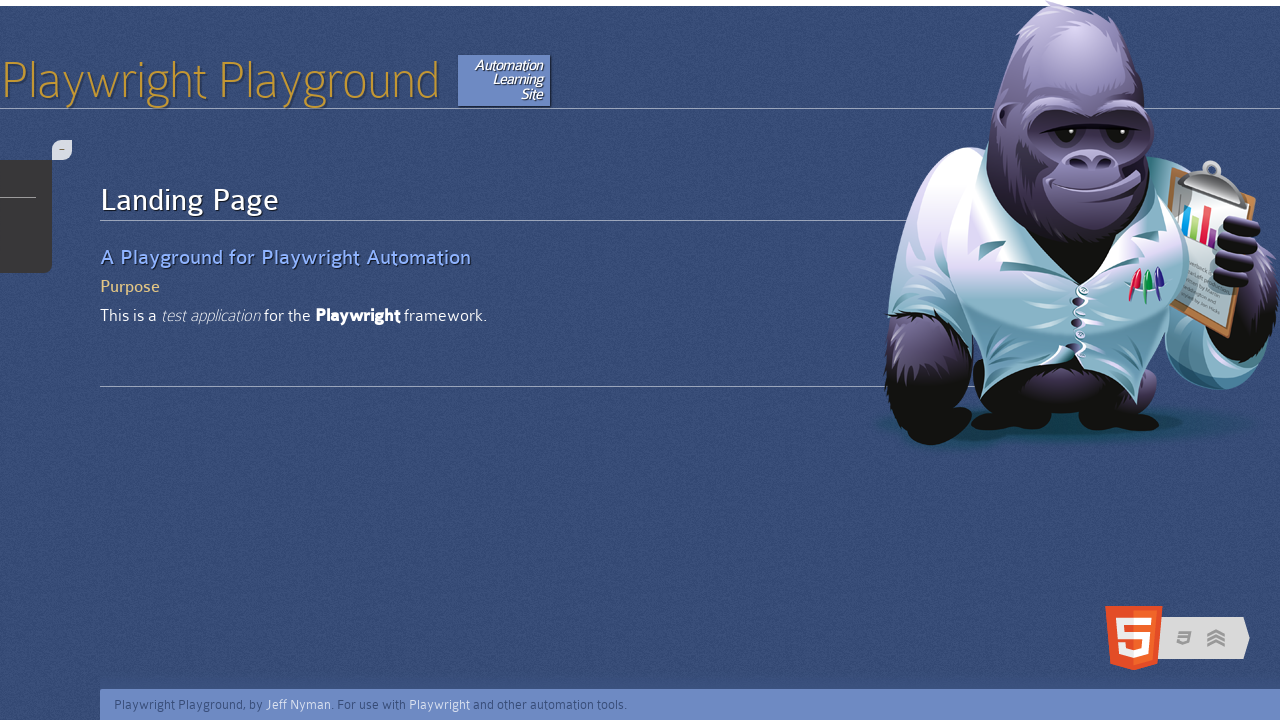

Verified menu is open (shows '-')
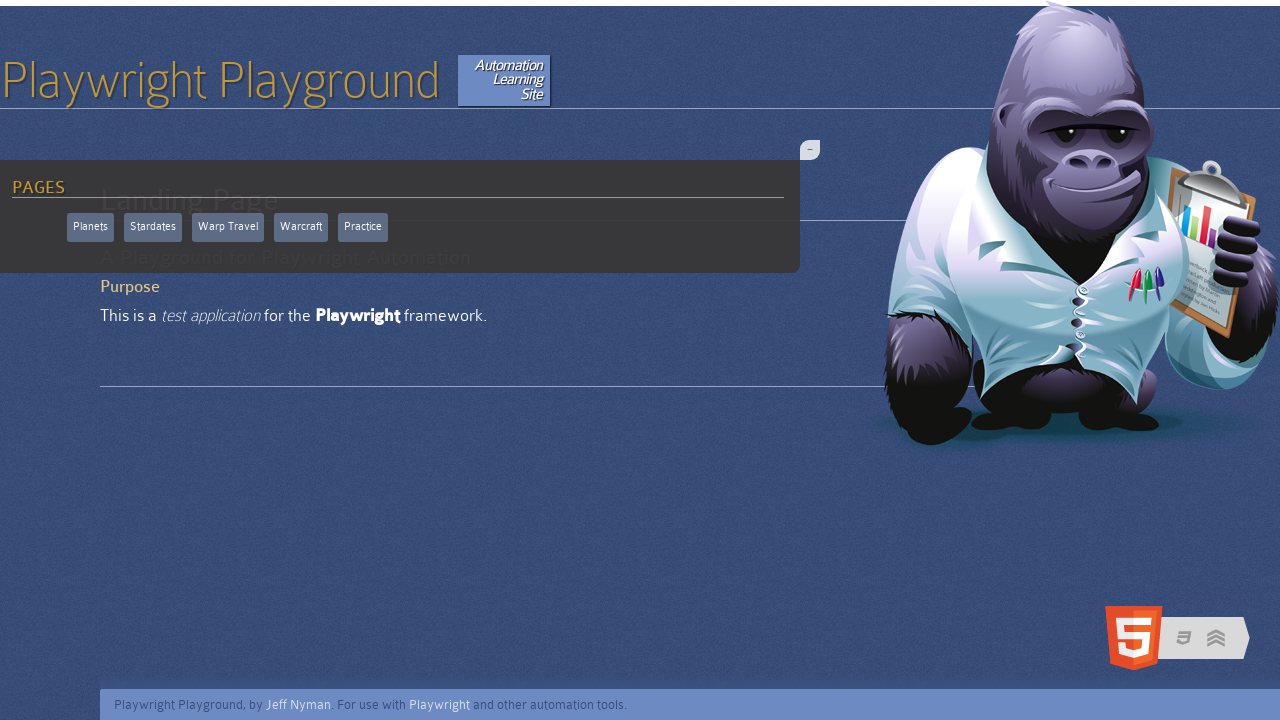

Clicked Planets menu link at (90, 227) on internal:role=link[name="Planets"i]
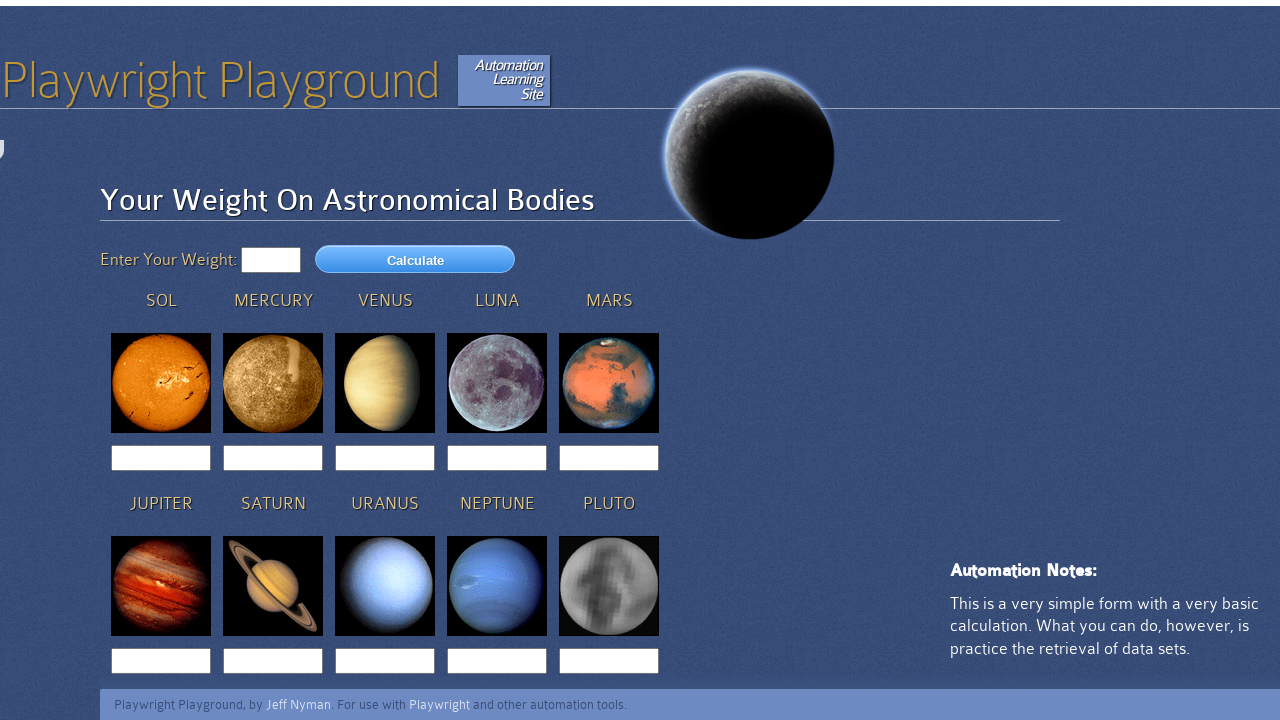

Navigated to Planets page
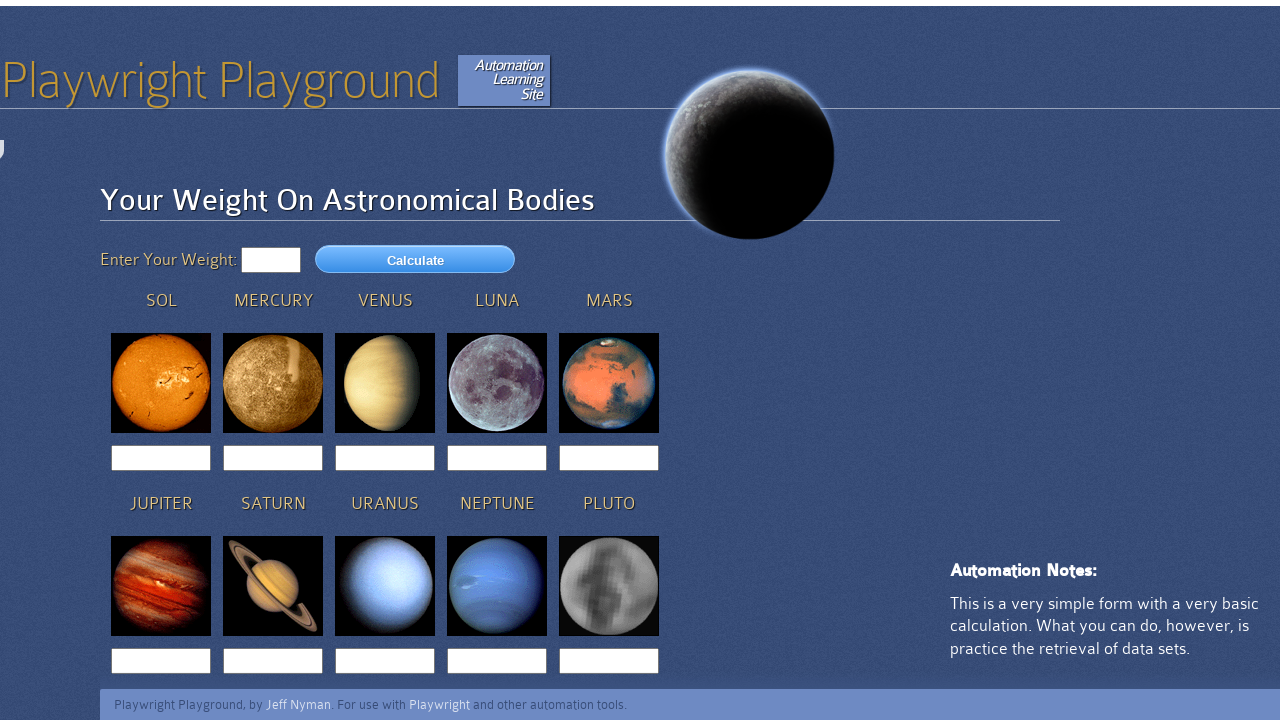

Waited 500ms before opening menu for Stardates
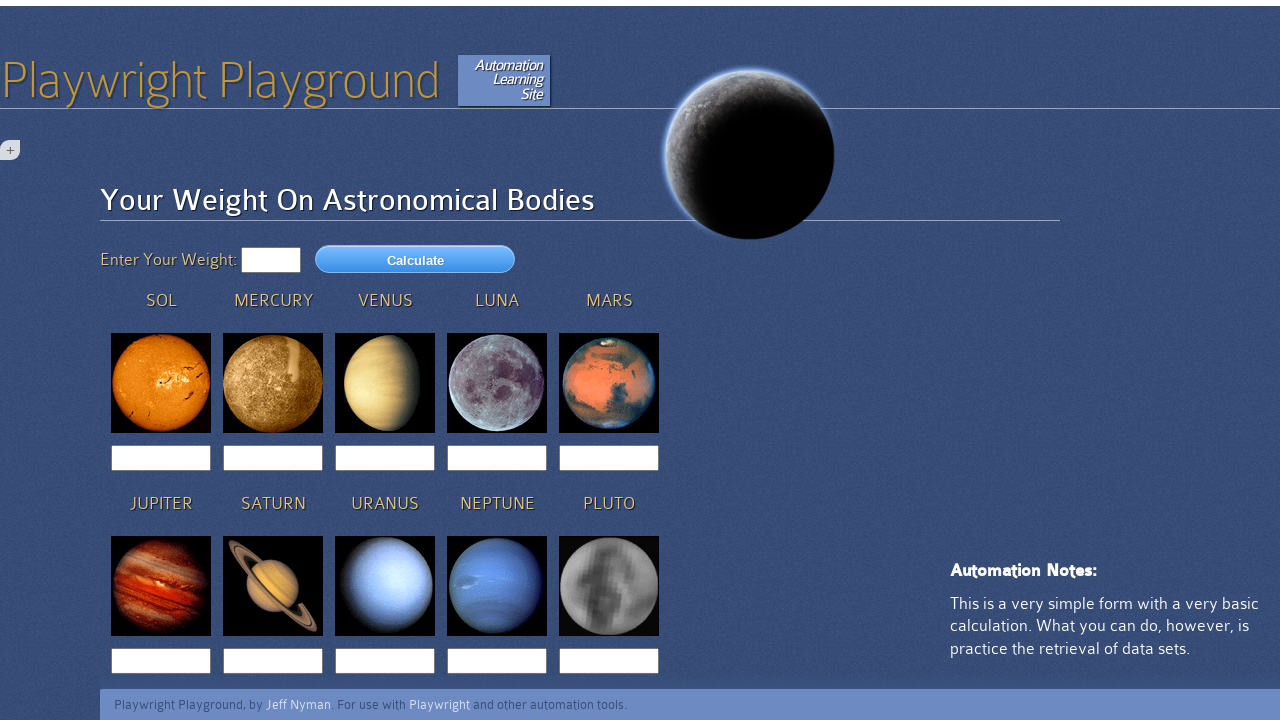

Clicked menu button to open menu at (10, 150) on #navlist
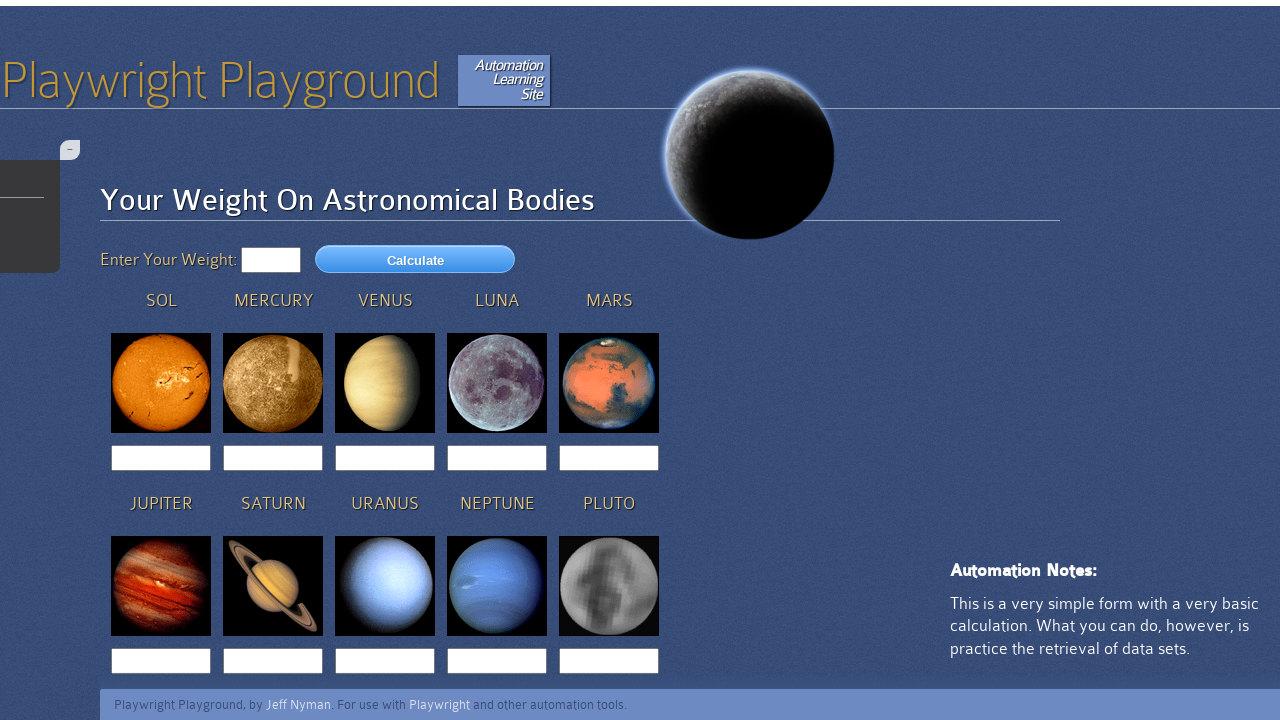

Clicked Stardates menu link at (153, 227) on internal:role=link[name="Stardates"i]
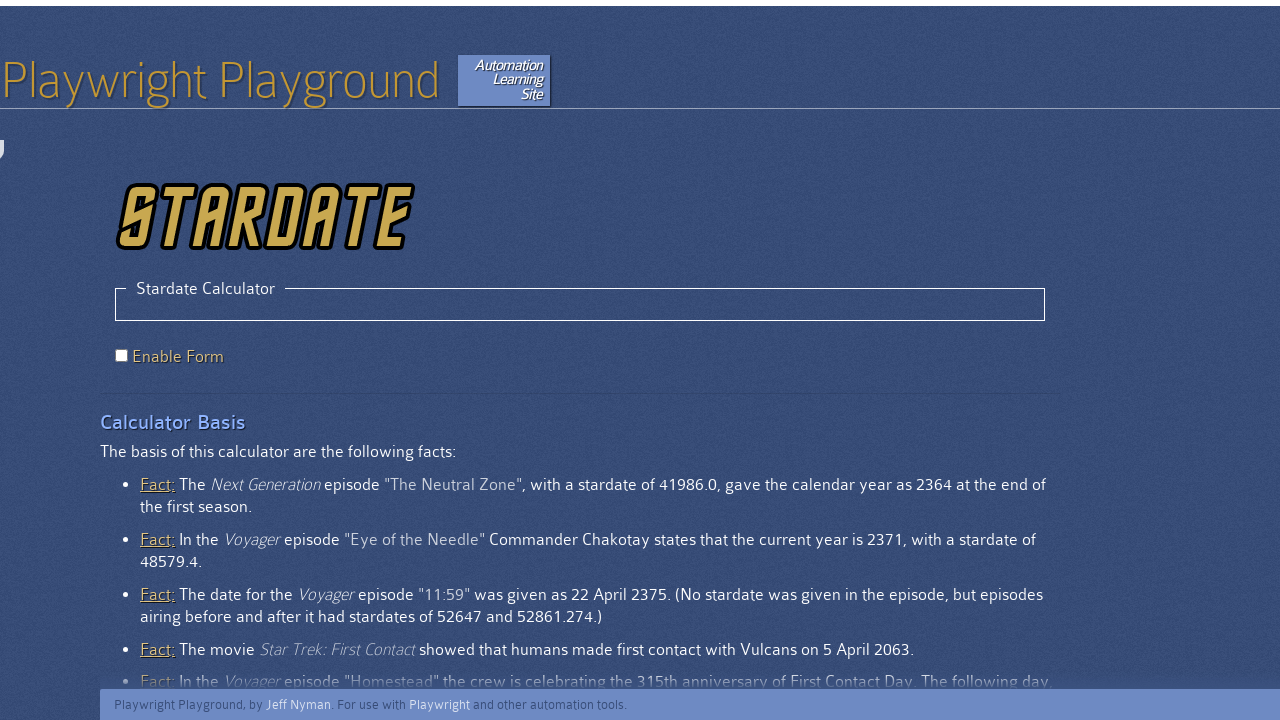

Navigated to Stardates page
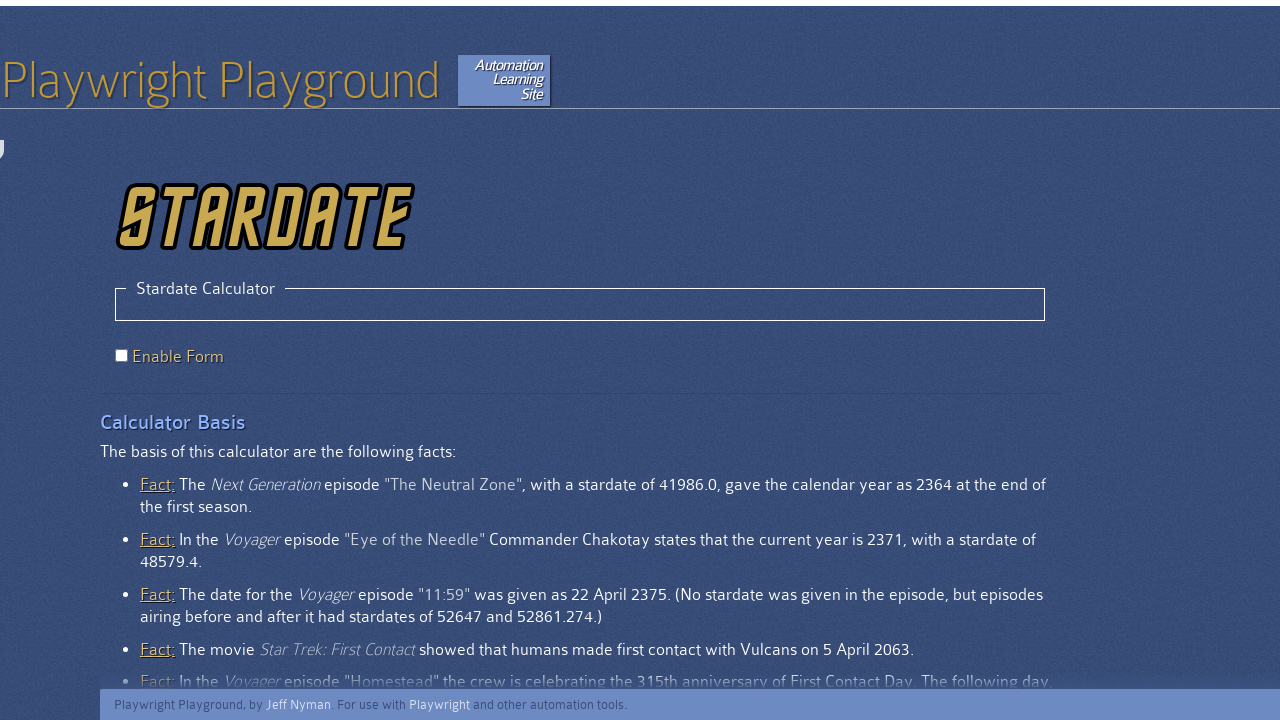

Waited 500ms before opening menu for Warp Travel
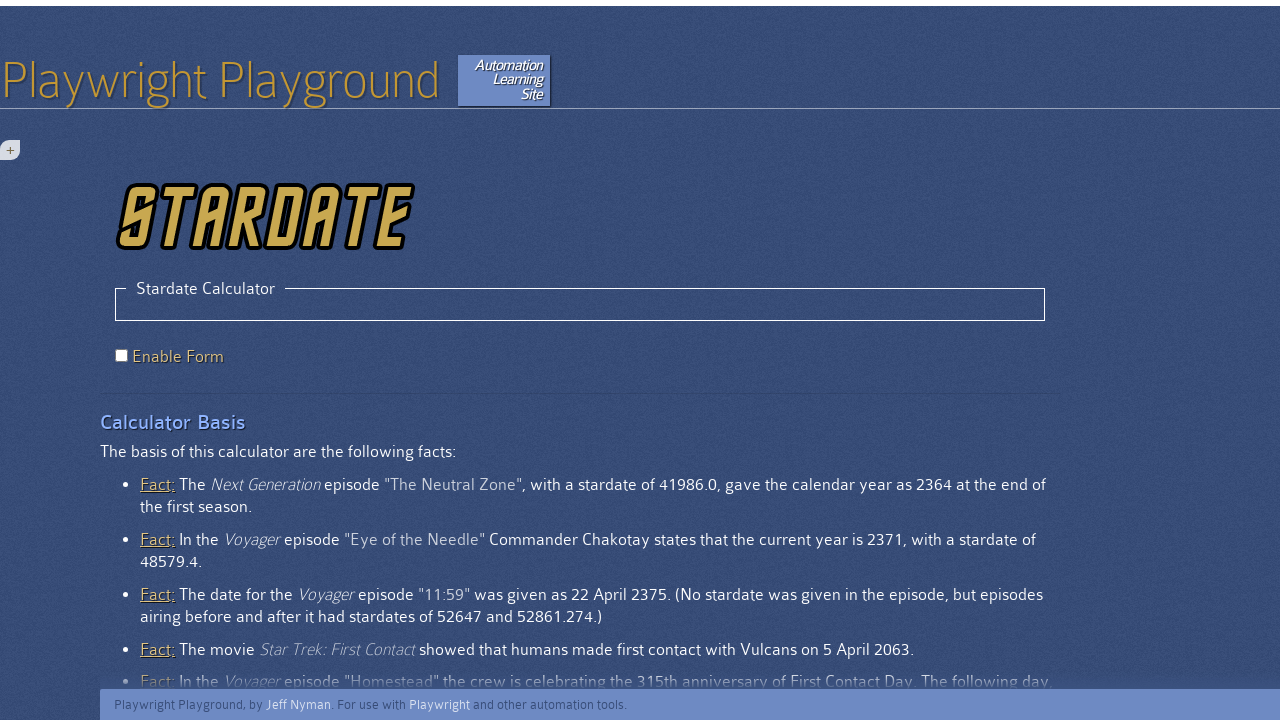

Clicked menu button to open menu at (10, 150) on #navlist
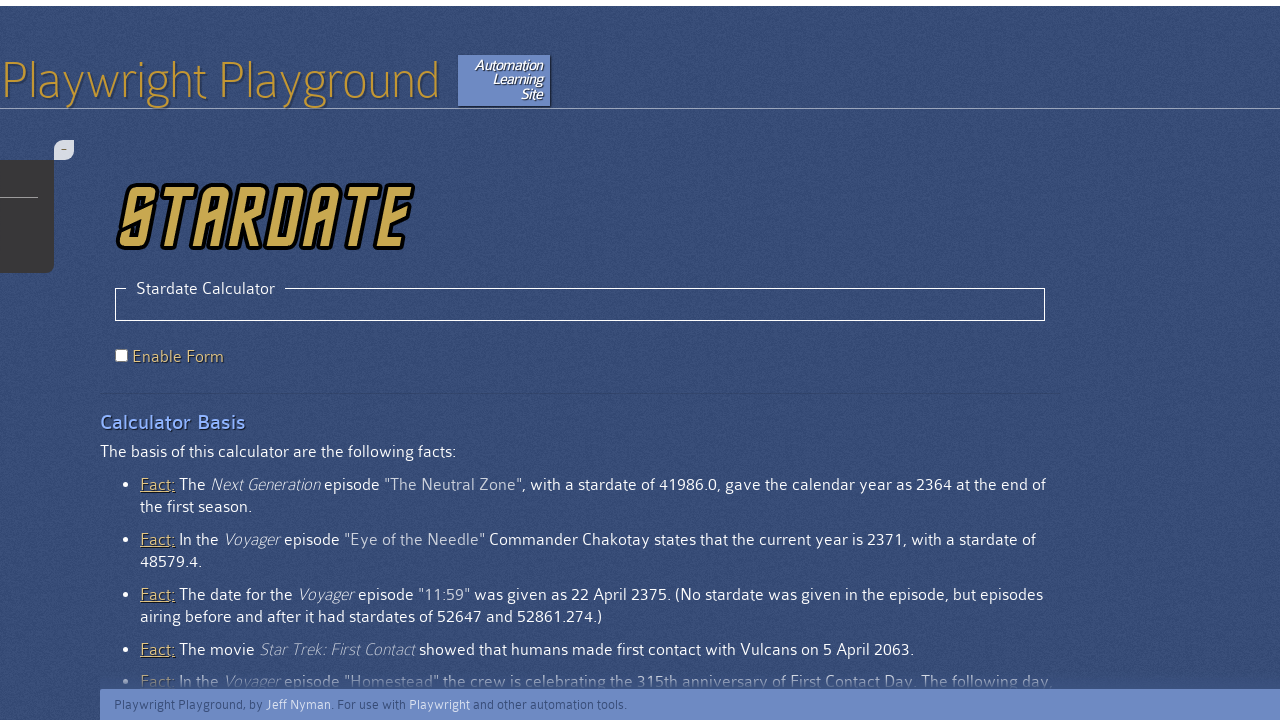

Clicked Warp Travel menu link at (228, 227) on internal:role=link[name="Warp Travel"i]
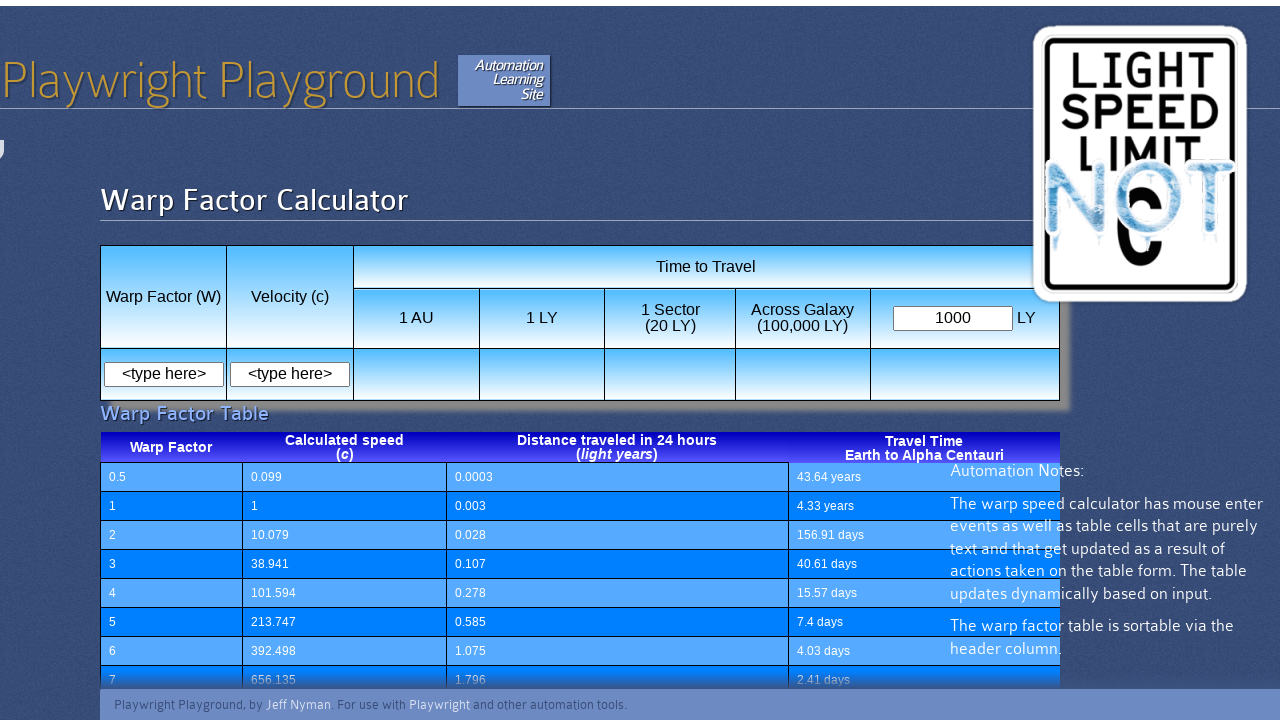

Navigated to Warp Travel page
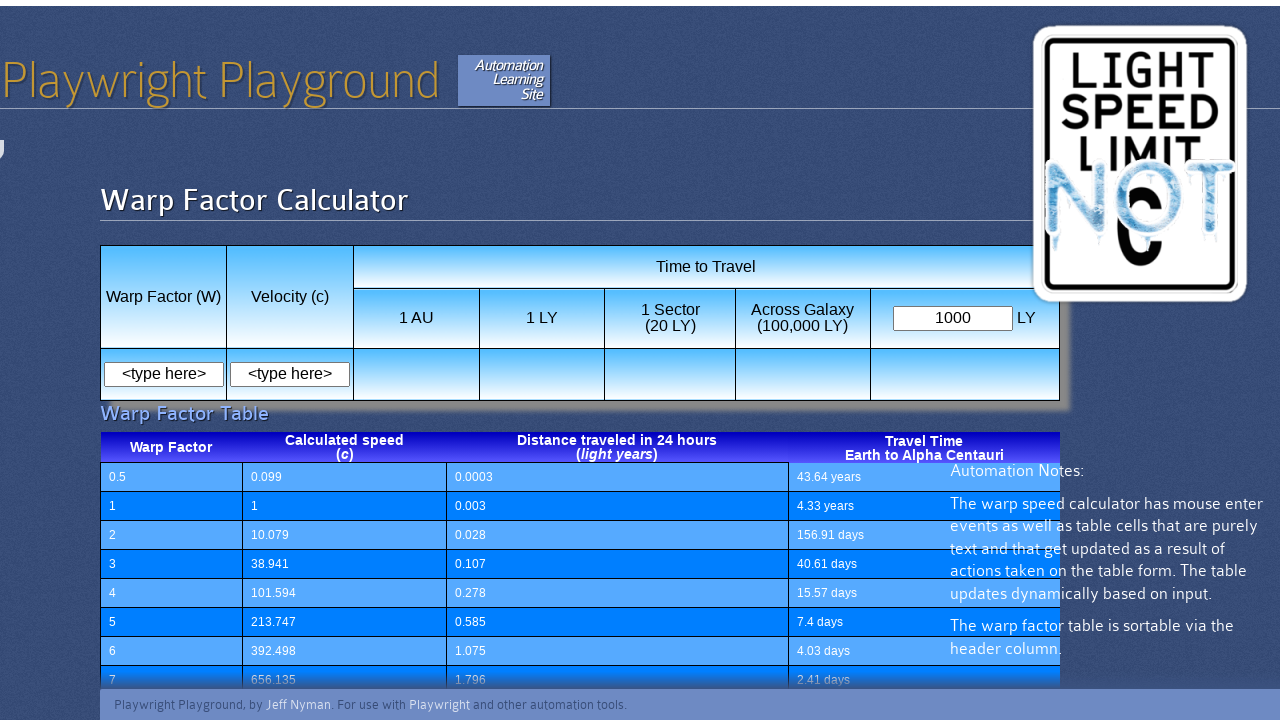

Waited 500ms before opening menu for Warcraft
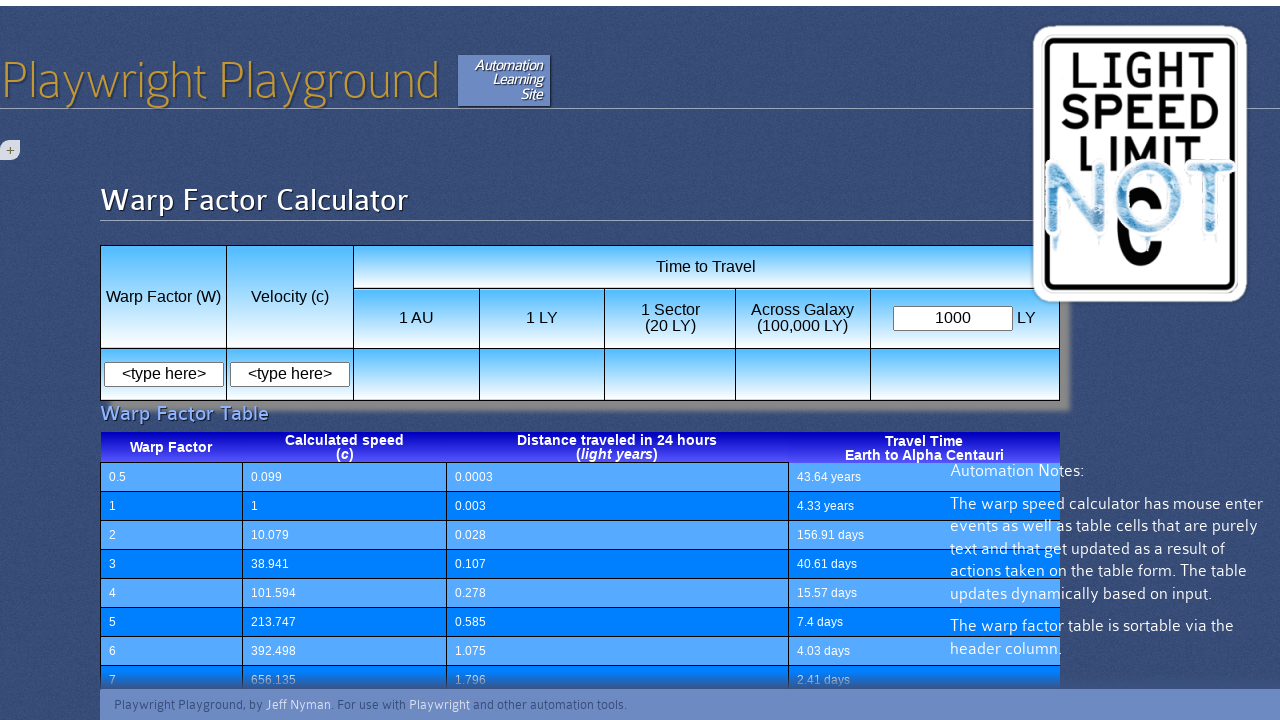

Clicked menu button to open menu at (10, 150) on #navlist
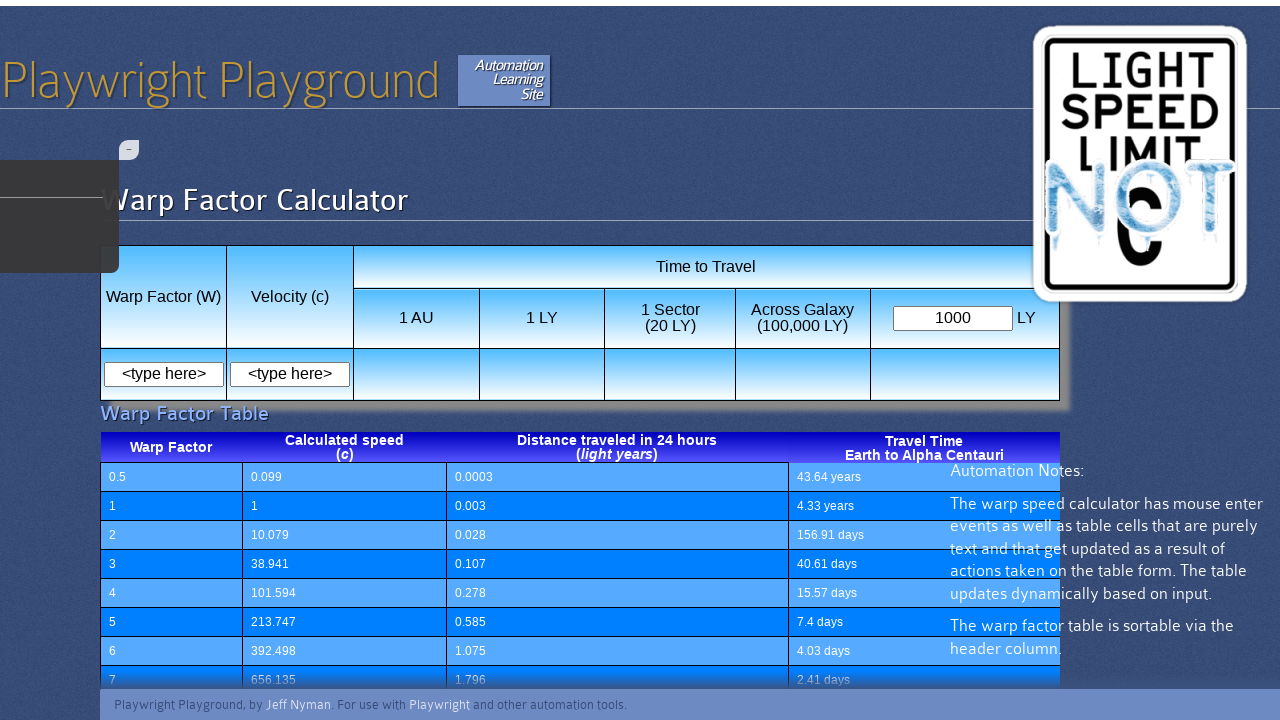

Clicked Warcraft menu link at (301, 227) on internal:role=link[name="Warcraft"i]
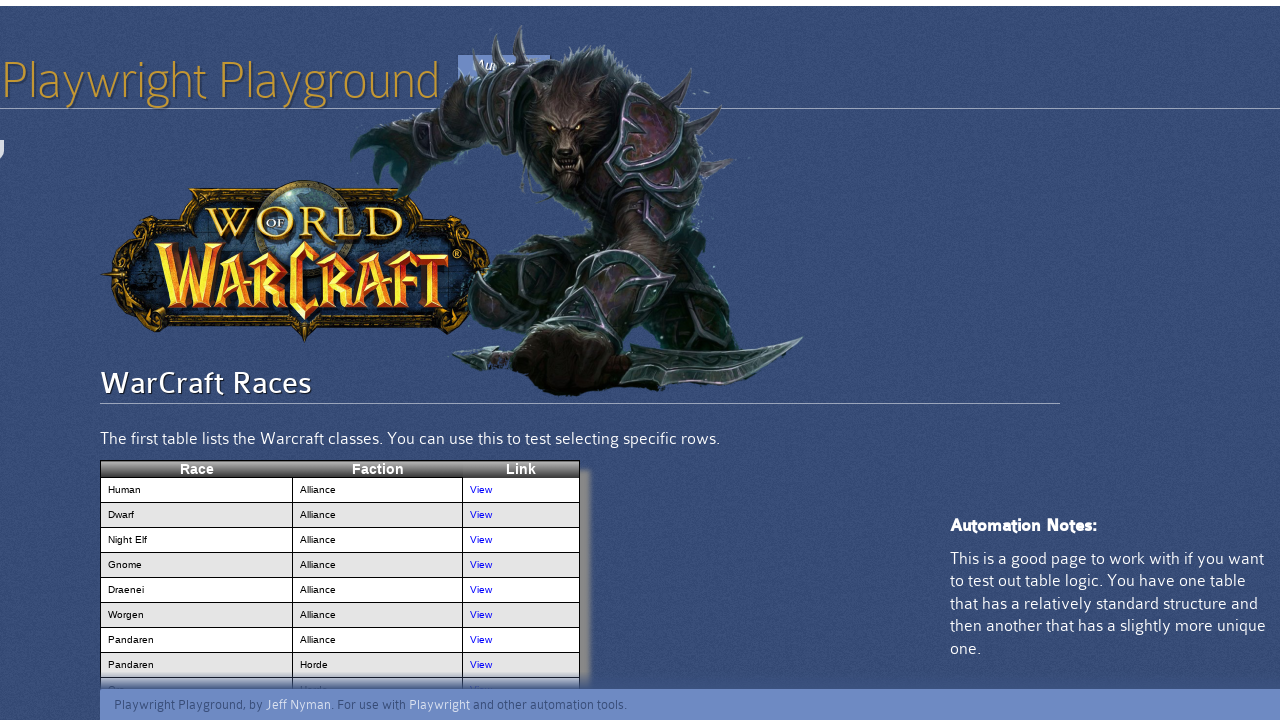

Navigated to Warcraft page
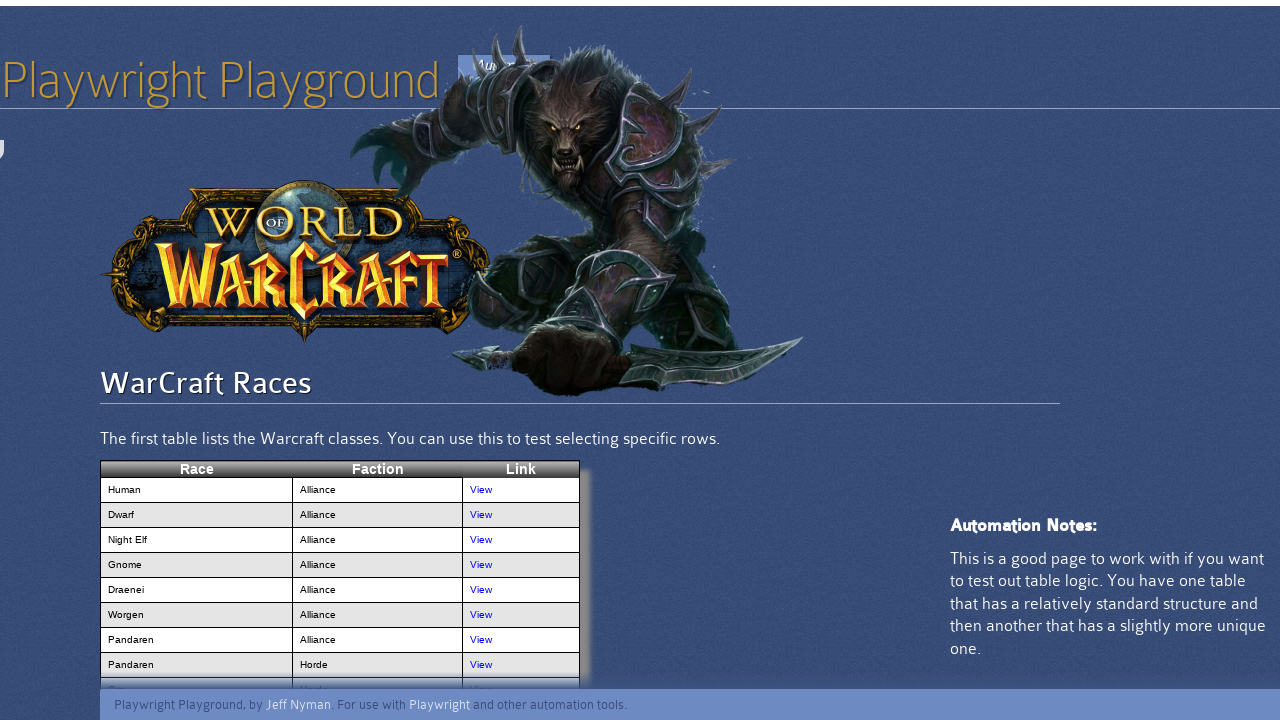

Waited 500ms before opening menu for Practice
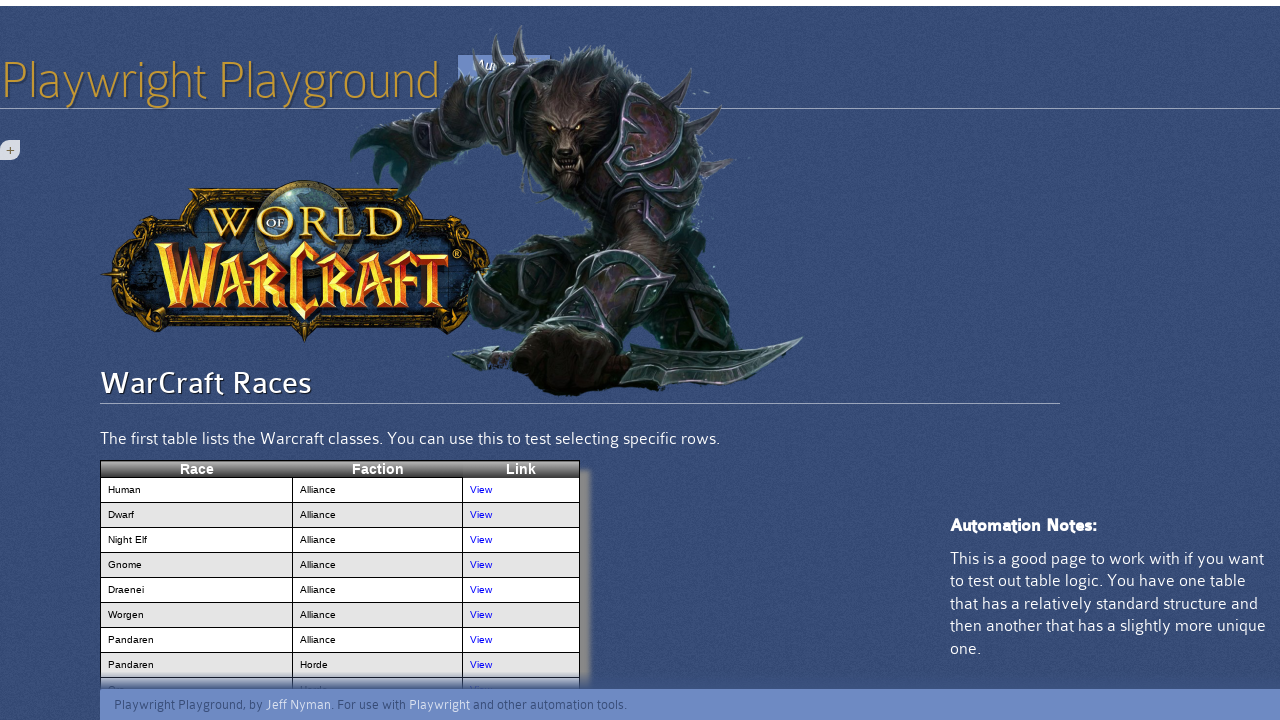

Clicked menu button to open menu at (10, 150) on #navlist
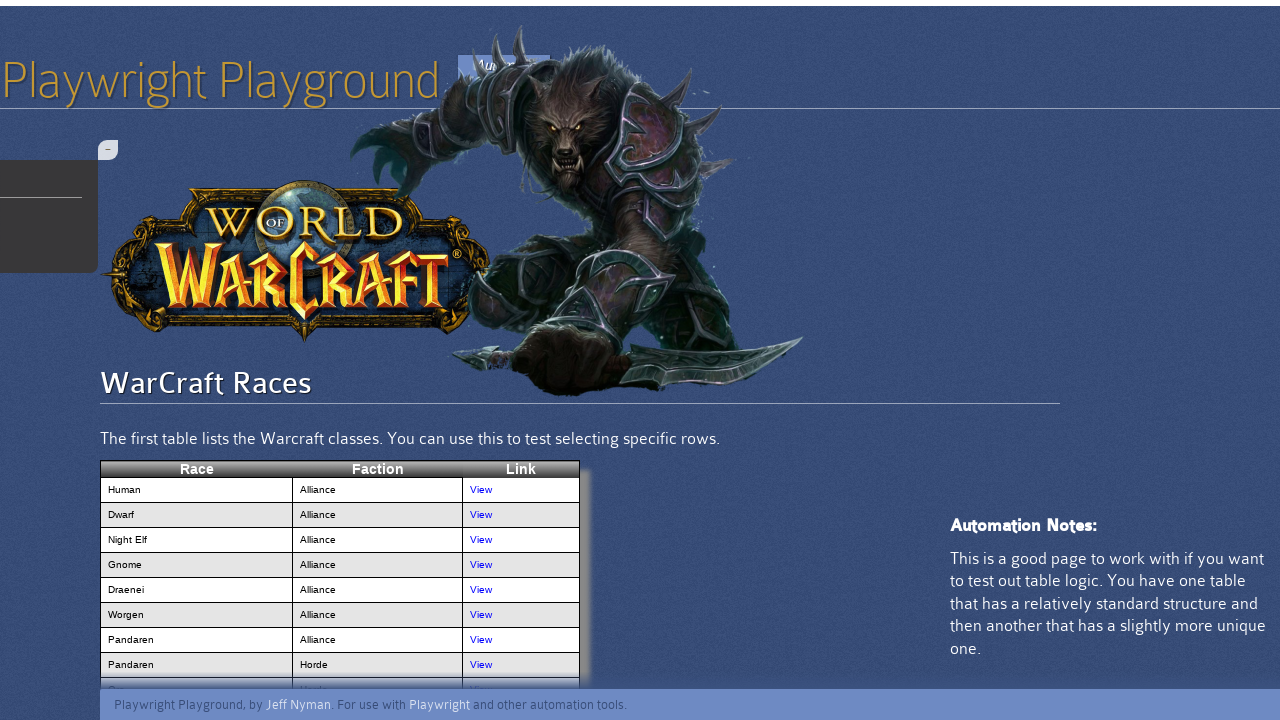

Clicked Practice menu link at (363, 227) on internal:role=link[name="Practice"i]
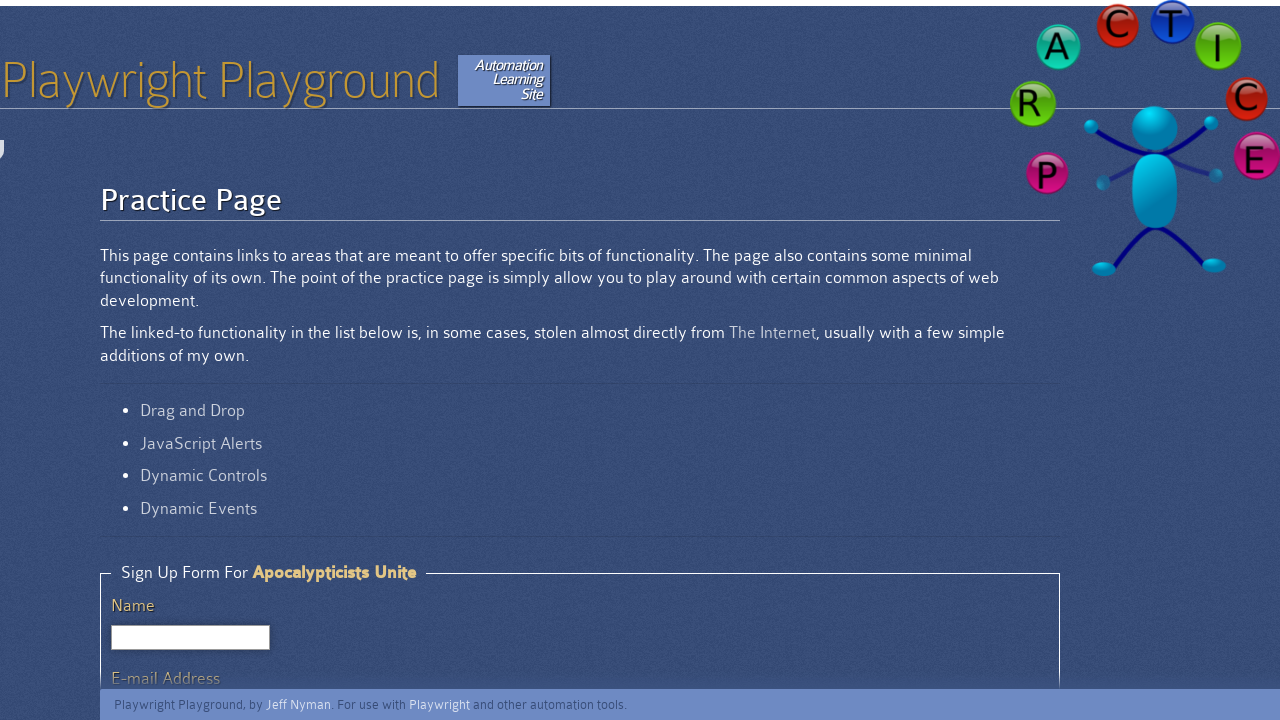

Navigated to Practice page
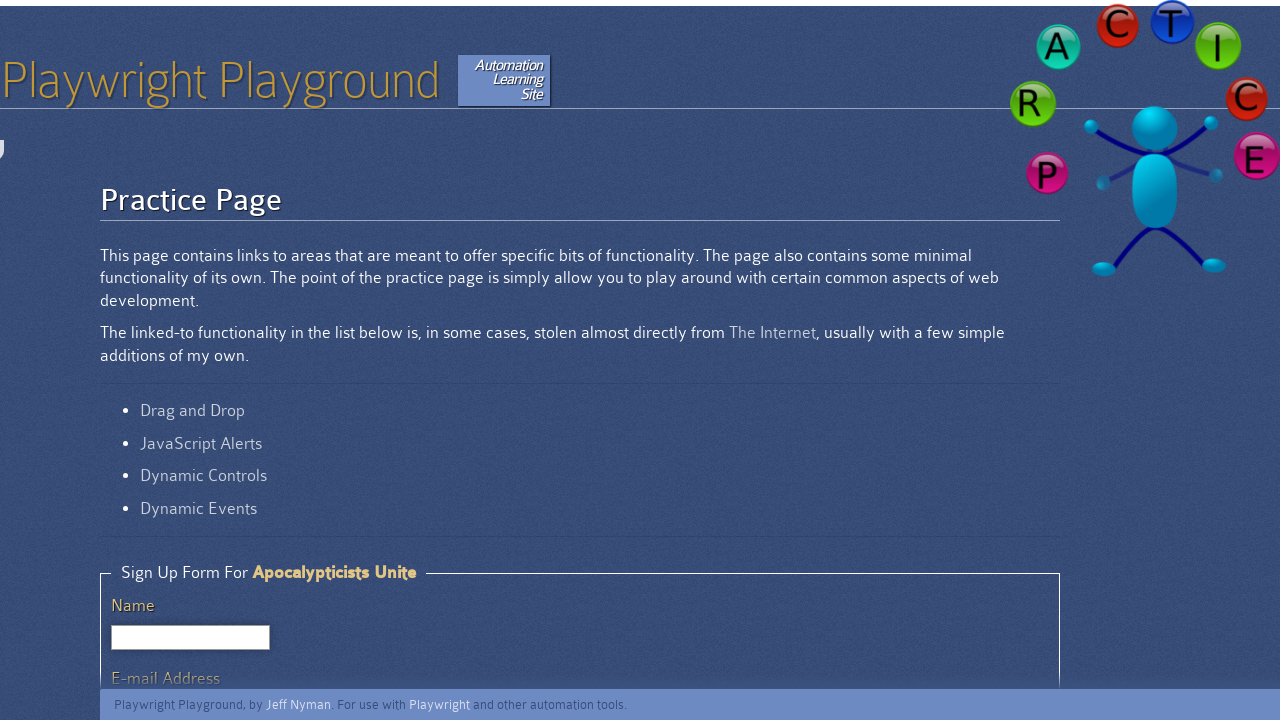

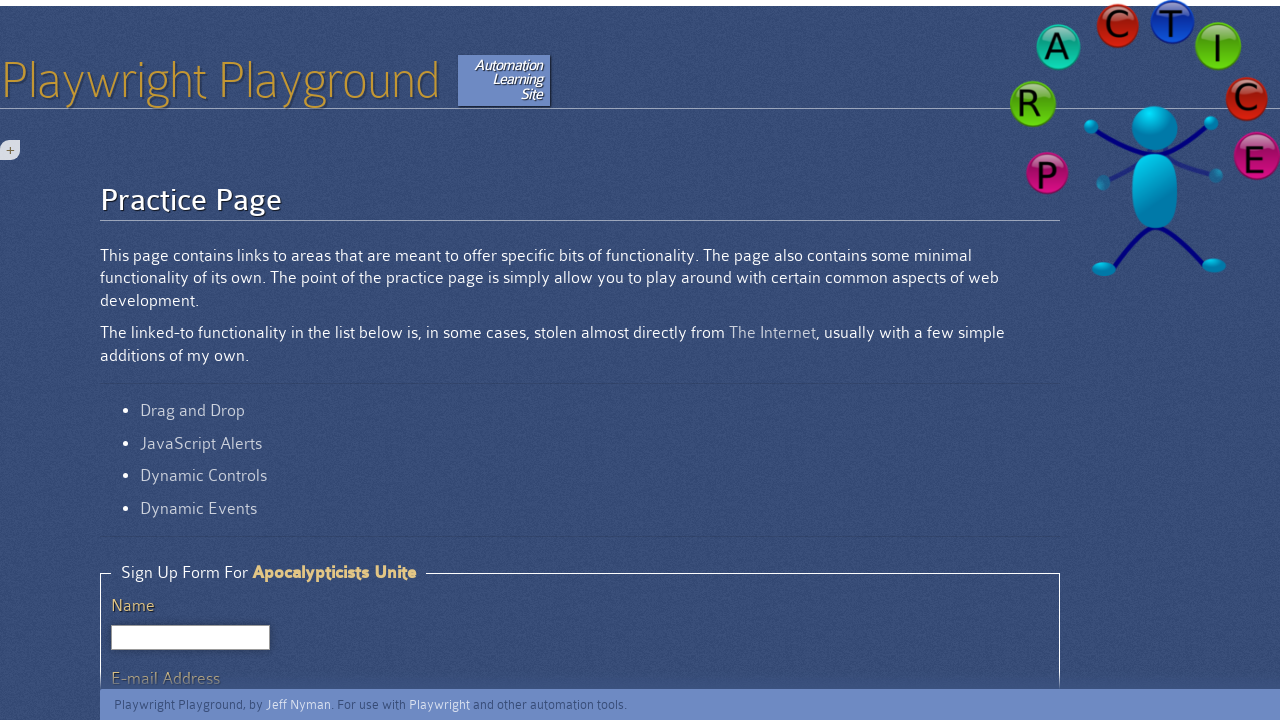